Tests the Add Element button by clicking it 5 times and verifying that 5 new delete buttons are created on the page.

Starting URL: http://the-internet.herokuapp.com/add_remove_elements/

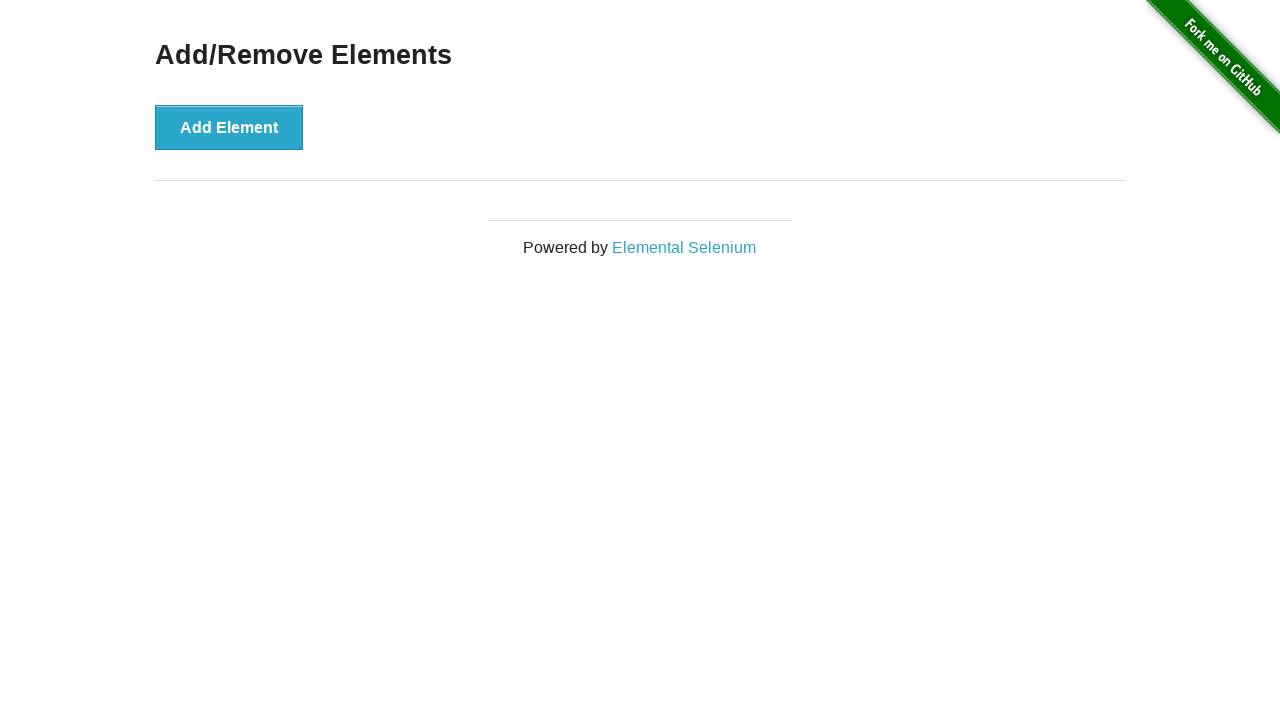

Clicked 'Add Element' button (iteration 1 of 5) at (229, 127) on button[onclick="addElement()"]
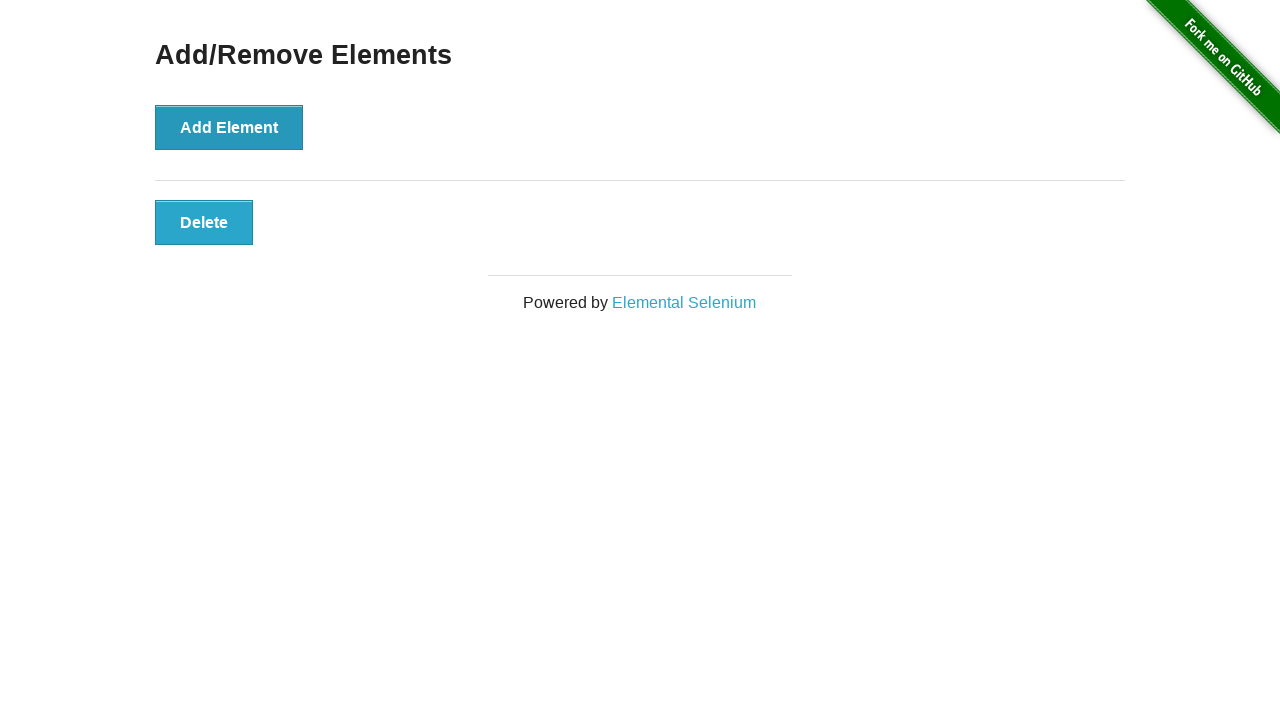

Clicked 'Add Element' button (iteration 2 of 5) at (229, 127) on button[onclick="addElement()"]
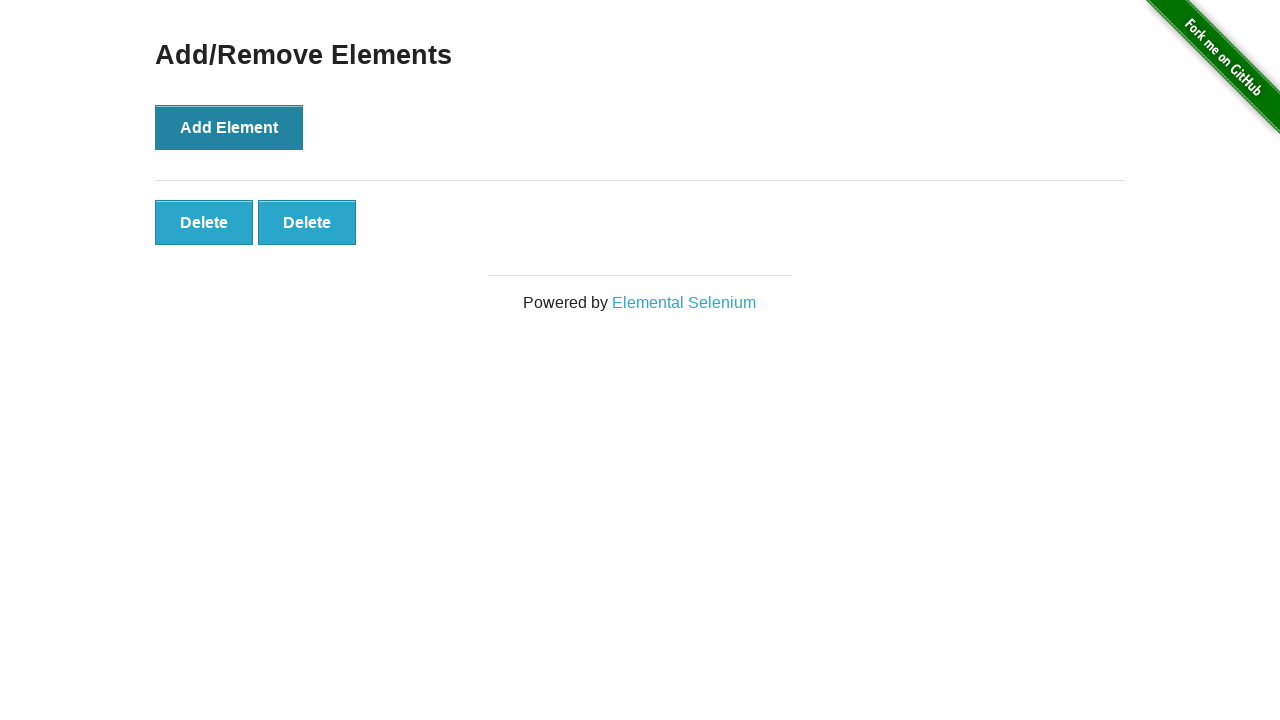

Clicked 'Add Element' button (iteration 3 of 5) at (229, 127) on button[onclick="addElement()"]
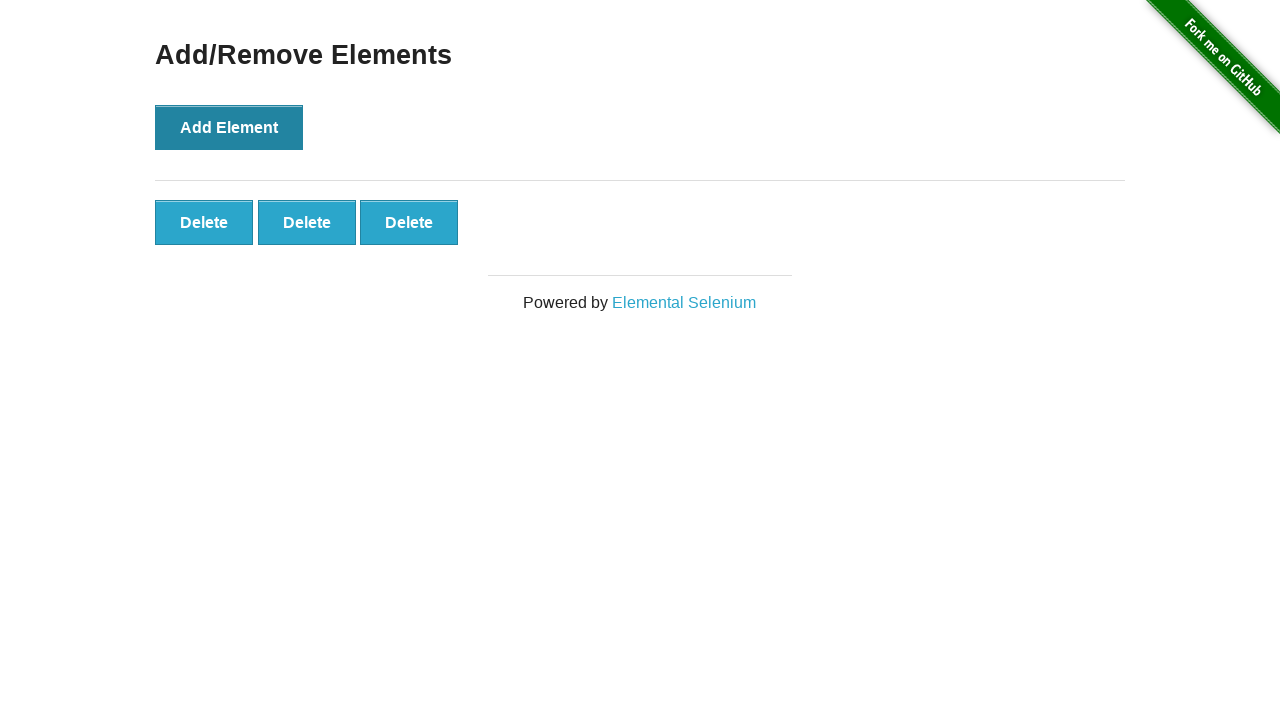

Clicked 'Add Element' button (iteration 4 of 5) at (229, 127) on button[onclick="addElement()"]
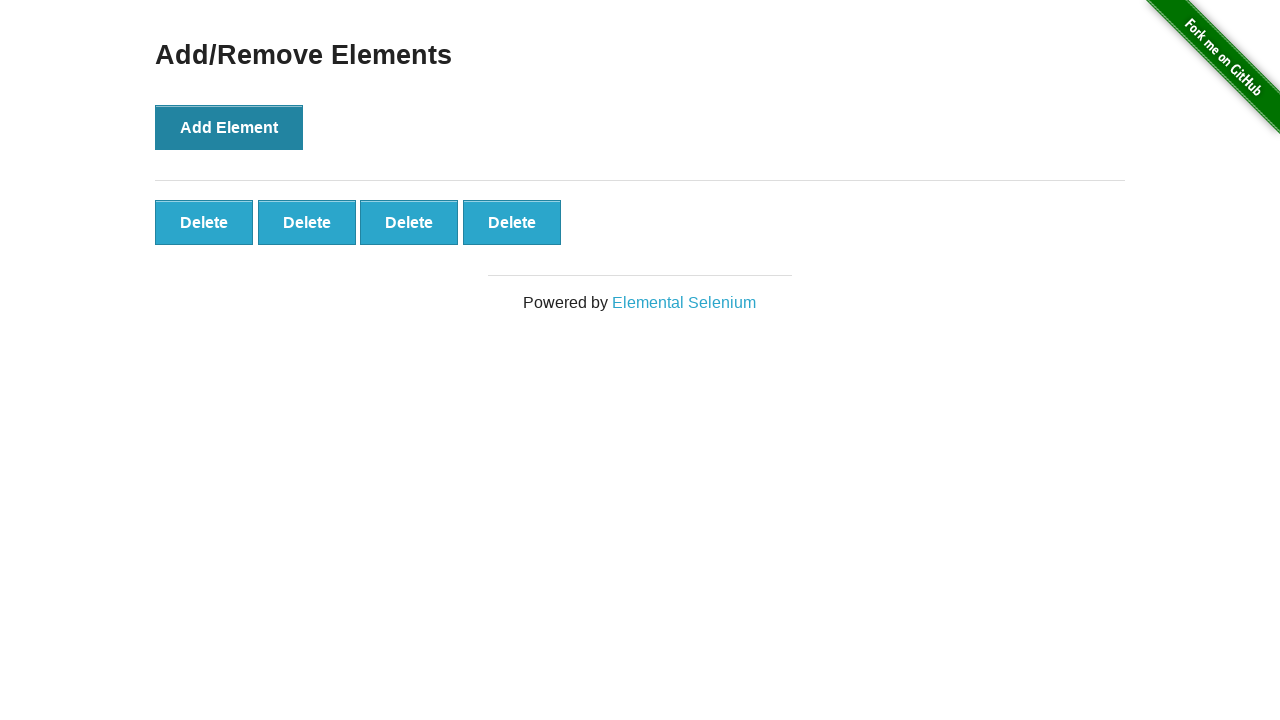

Clicked 'Add Element' button (iteration 5 of 5) at (229, 127) on button[onclick="addElement()"]
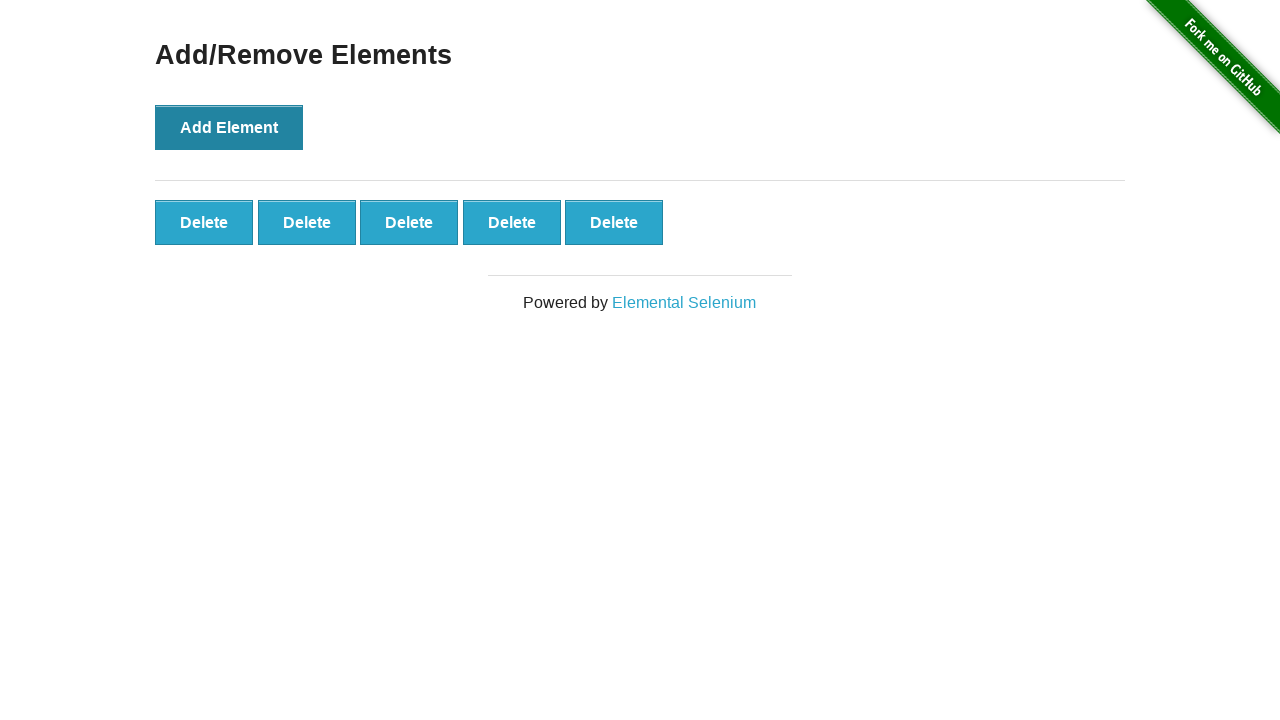

Waited for delete buttons to appear
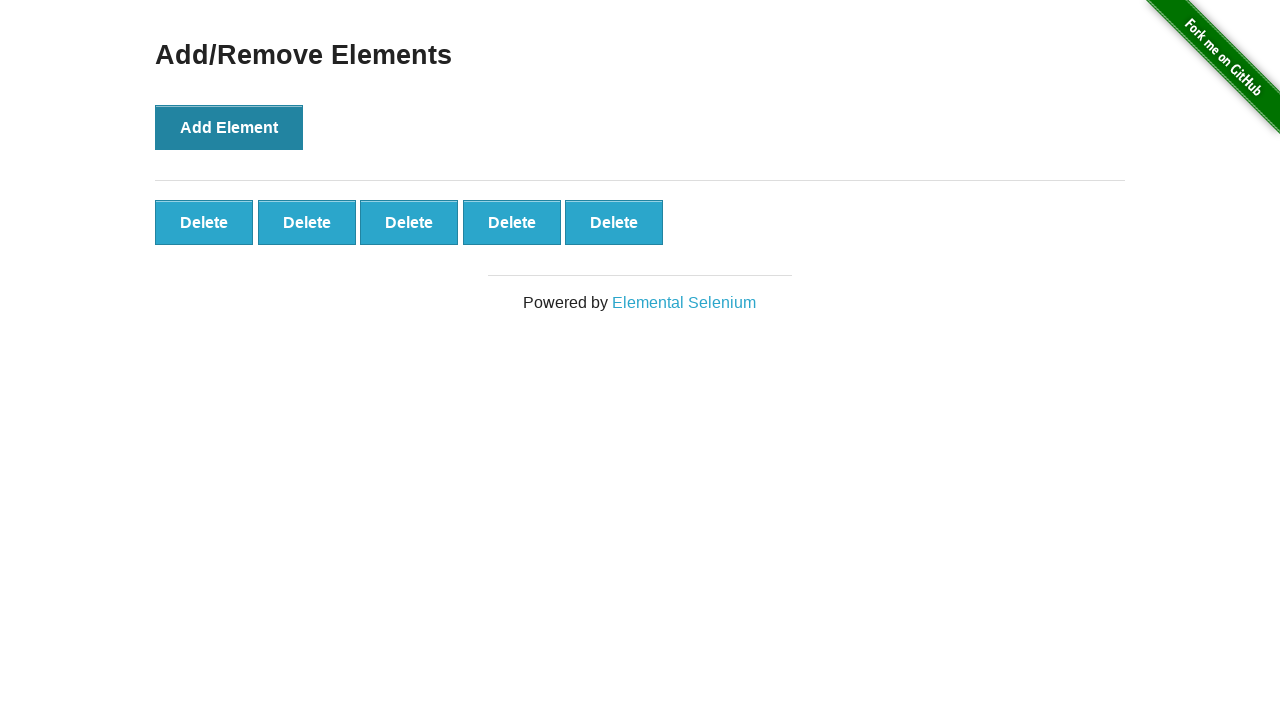

Verified that 5 delete buttons were successfully created
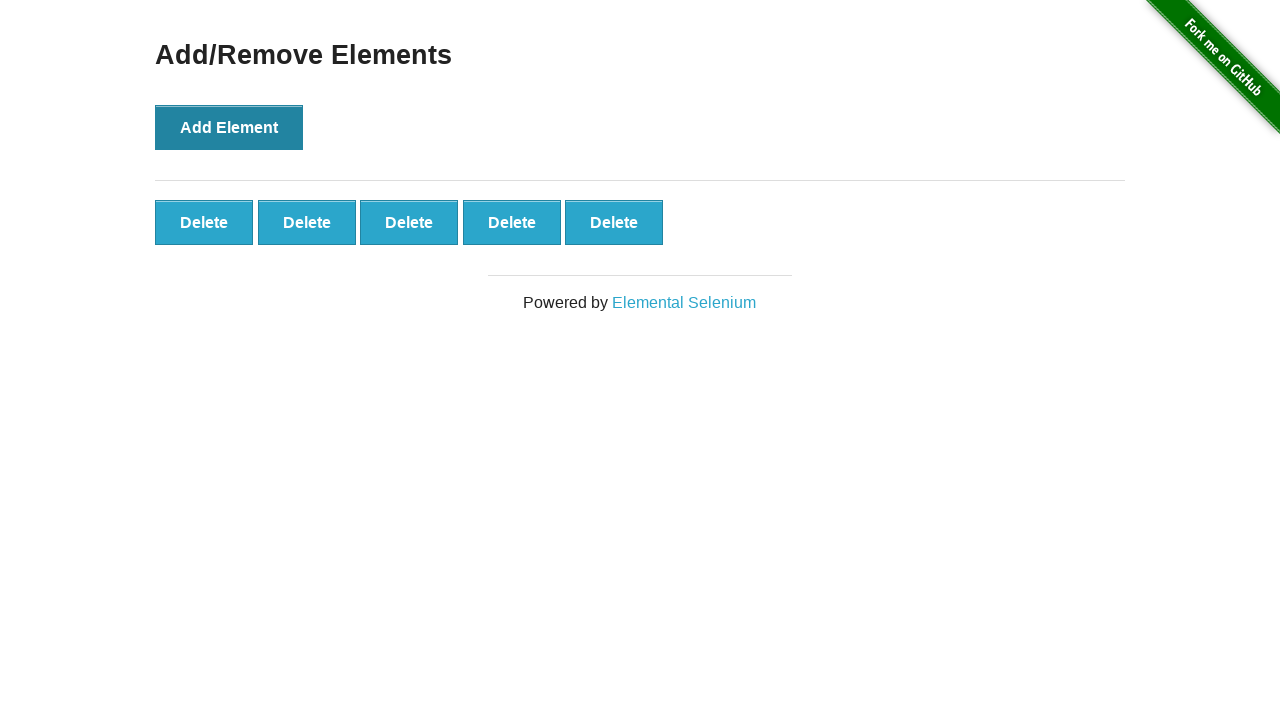

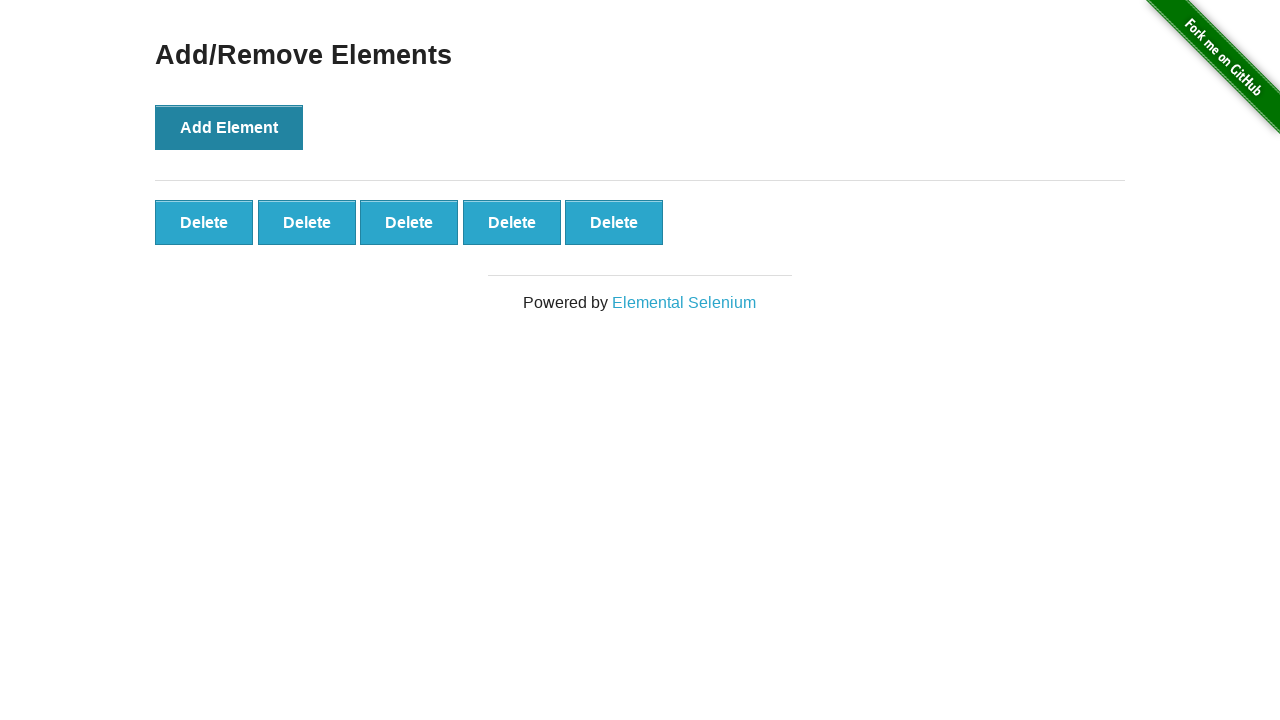